Tests hover functionality by moving the mouse over user avatar images and verifying that the correct usernames are displayed when hovering over each avatar.

Starting URL: https://the-internet.herokuapp.com/hovers

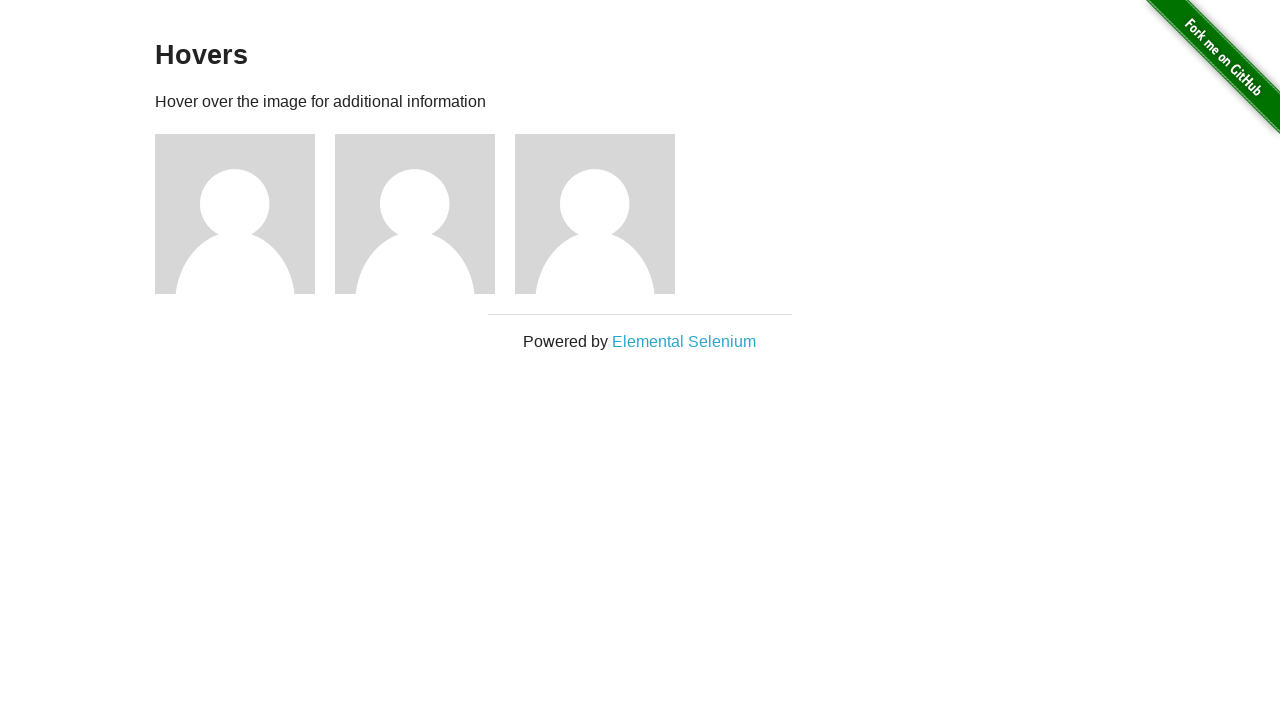

Located all user avatar images
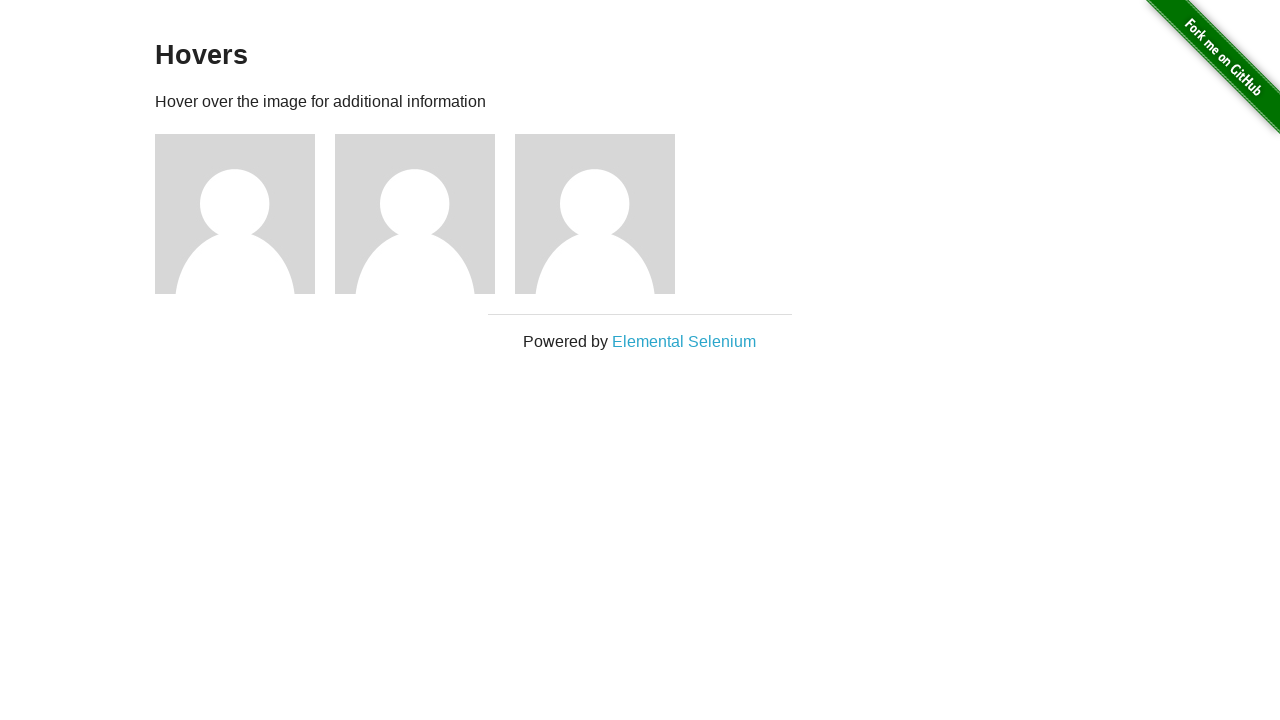

Located all username elements
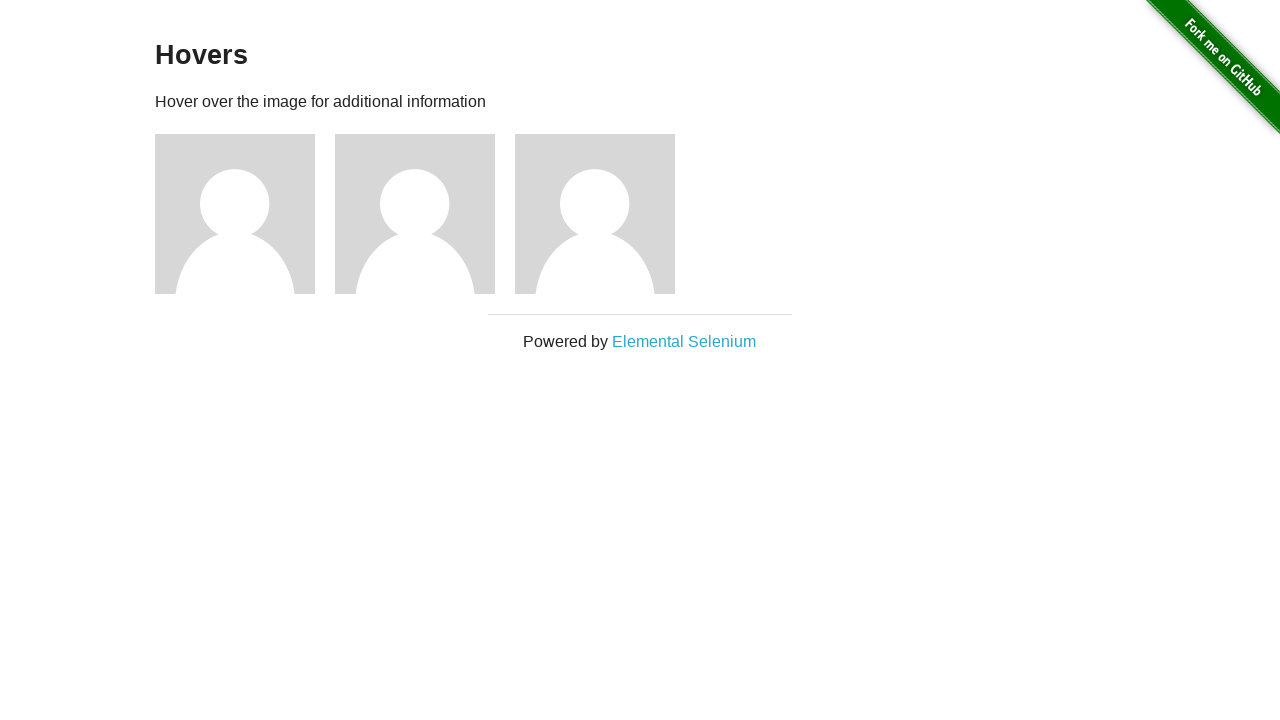

Set expected usernames list
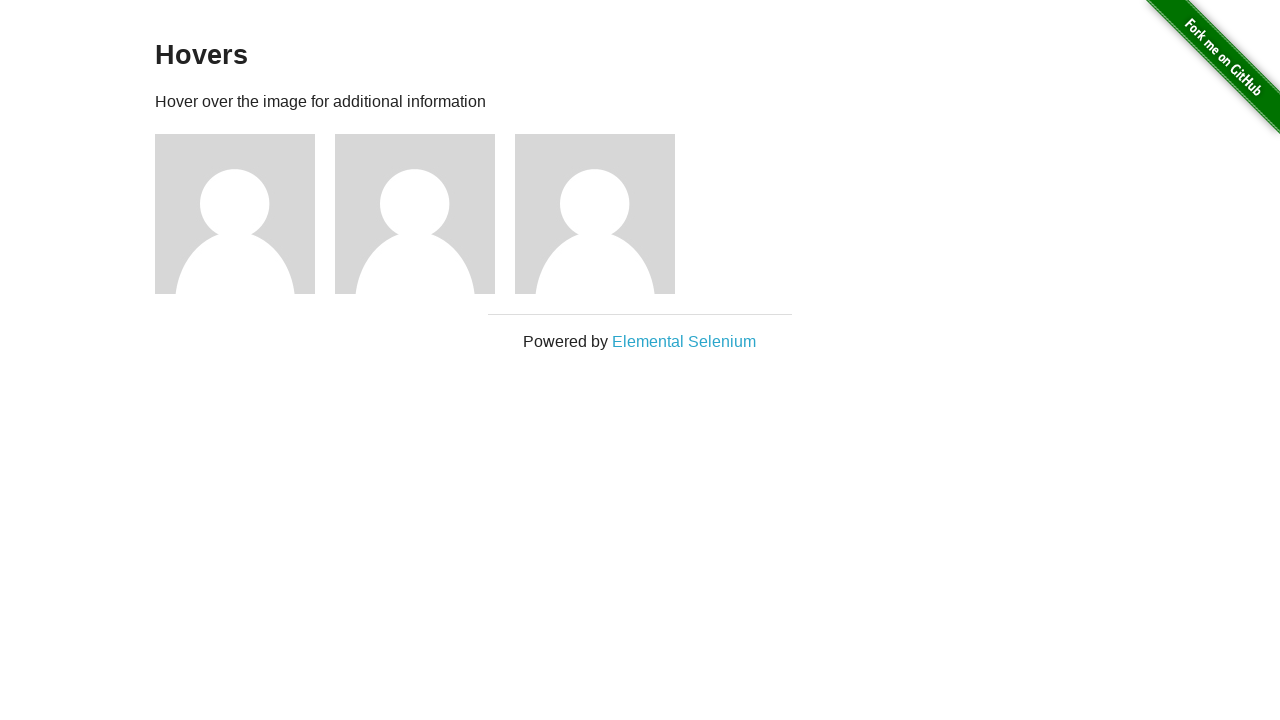

Hovered over avatar image 1 at (235, 214) on xpath=//img[@alt='User Avatar'] >> nth=0
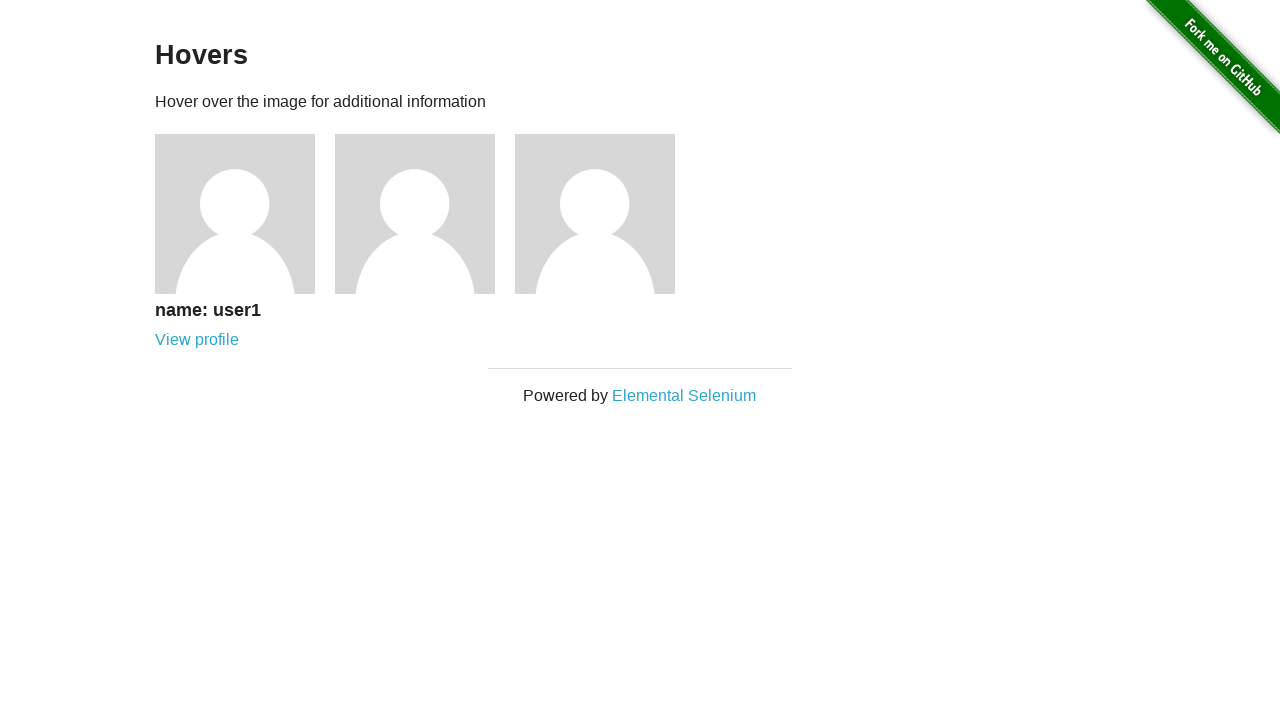

Retrieved username text: name: user1
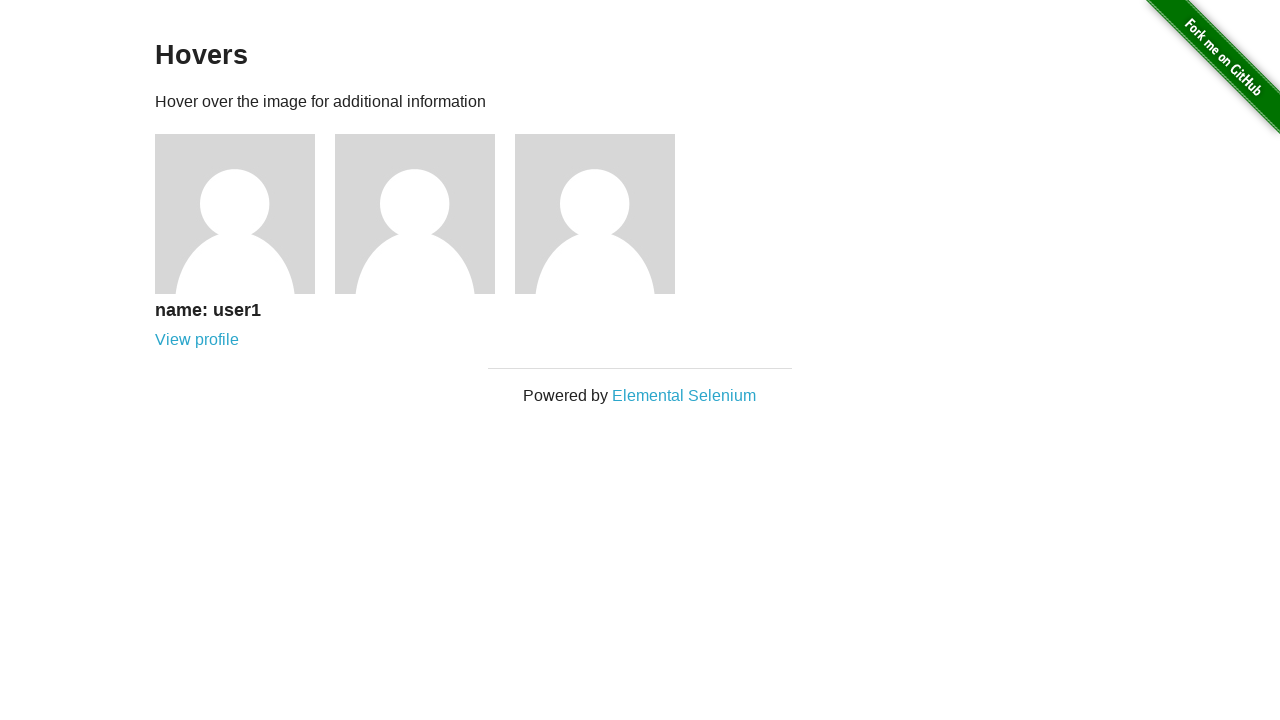

Hovered over avatar image 2 at (415, 214) on xpath=//img[@alt='User Avatar'] >> nth=1
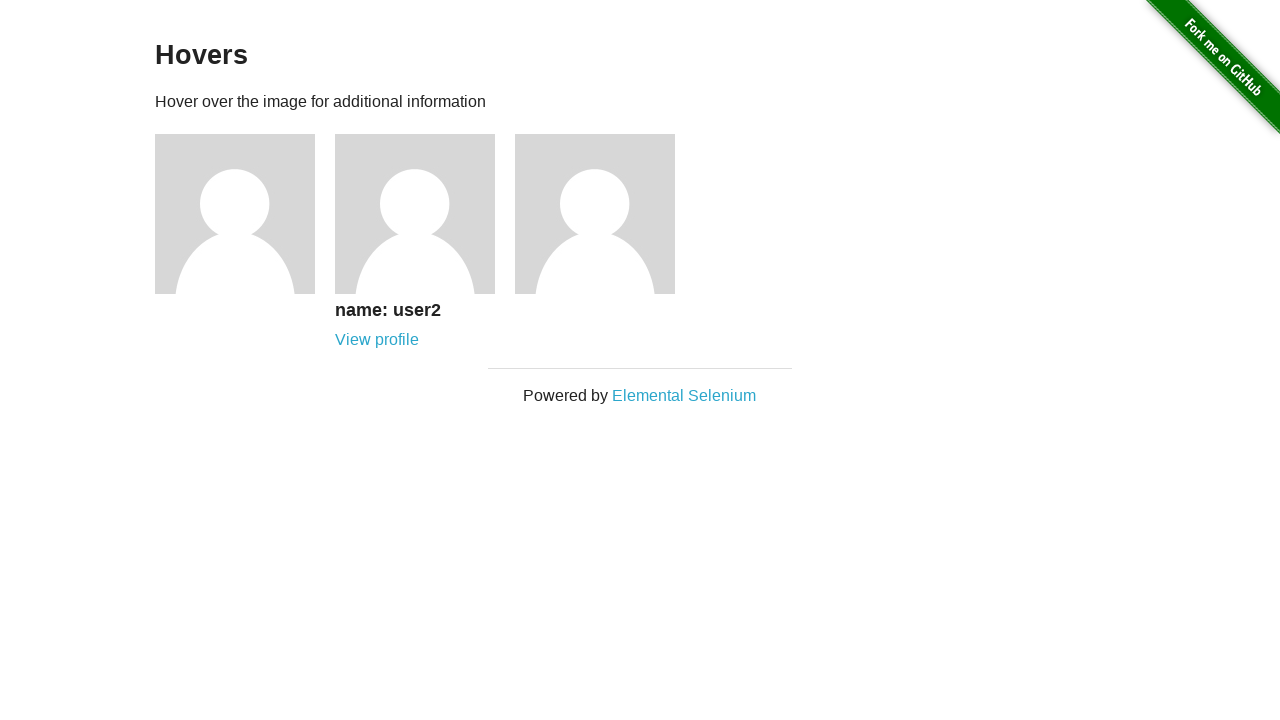

Retrieved username text: name: user2
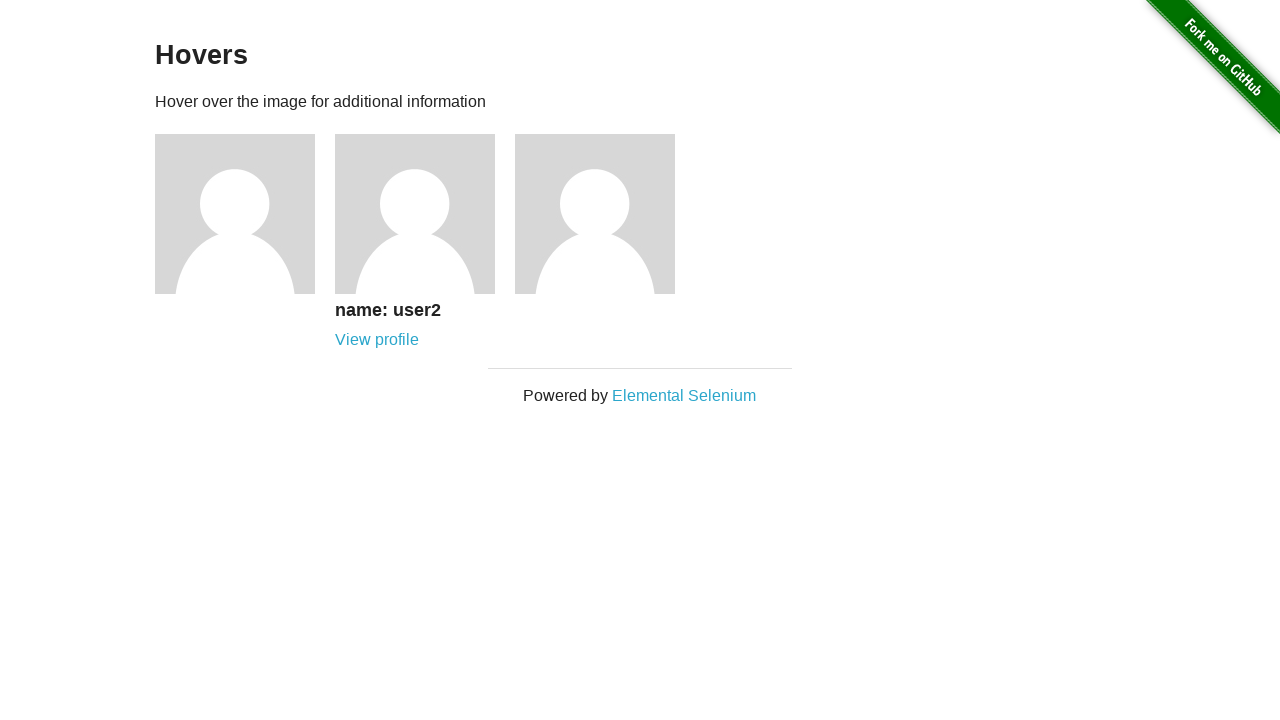

Hovered over avatar image 3 at (595, 214) on xpath=//img[@alt='User Avatar'] >> nth=2
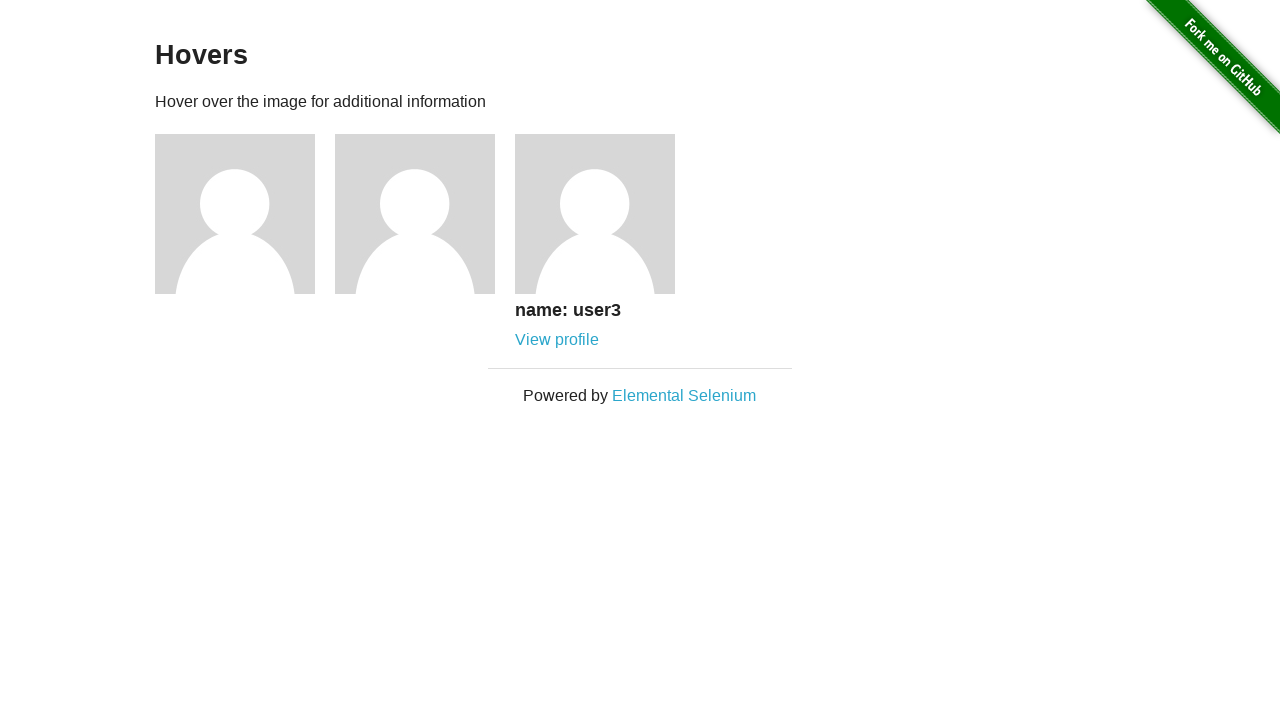

Retrieved username text: name: user3
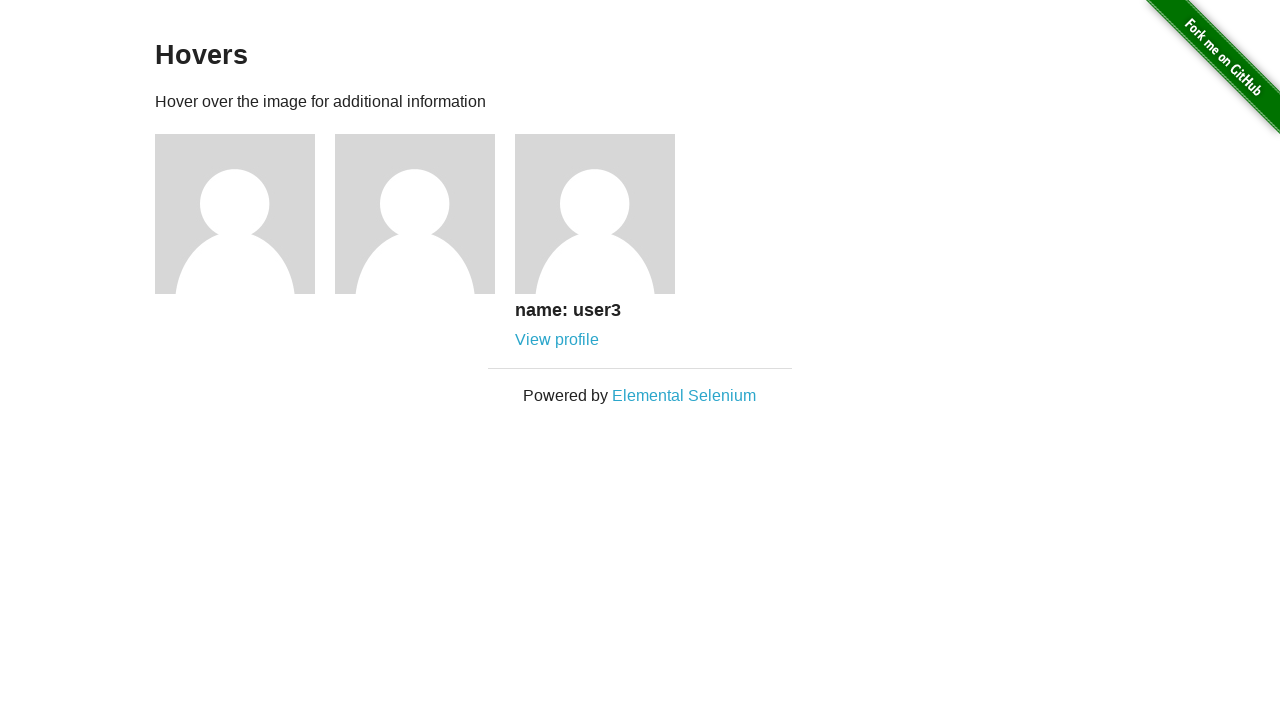

Verified all usernames match expected values
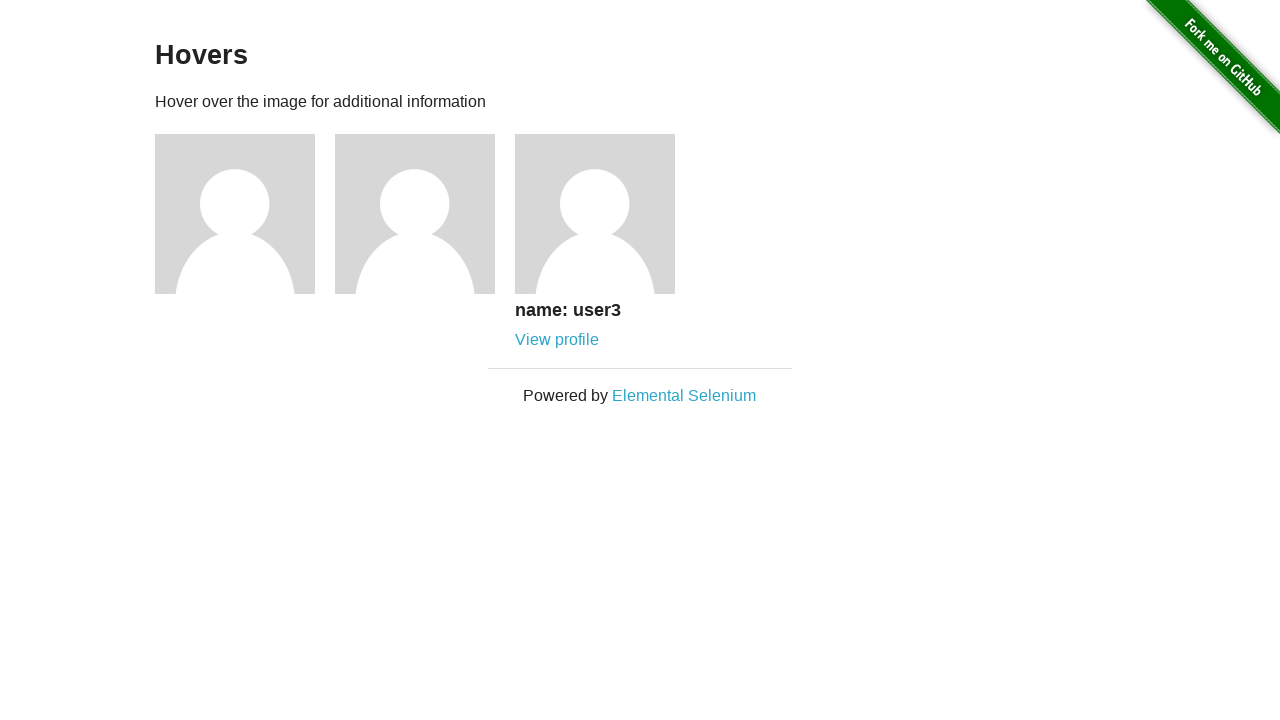

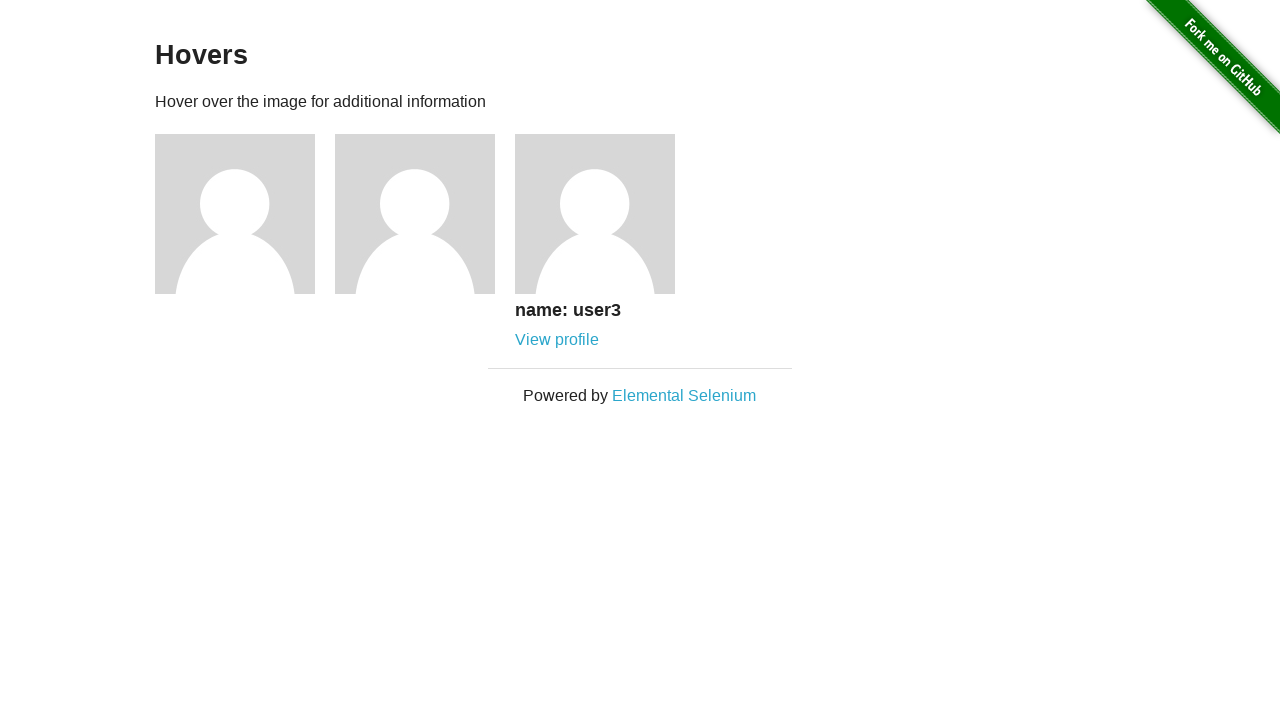